Tests file download by clicking on a Python release download link

Starting URL: https://www.python.org/downloads/release/python-2717/

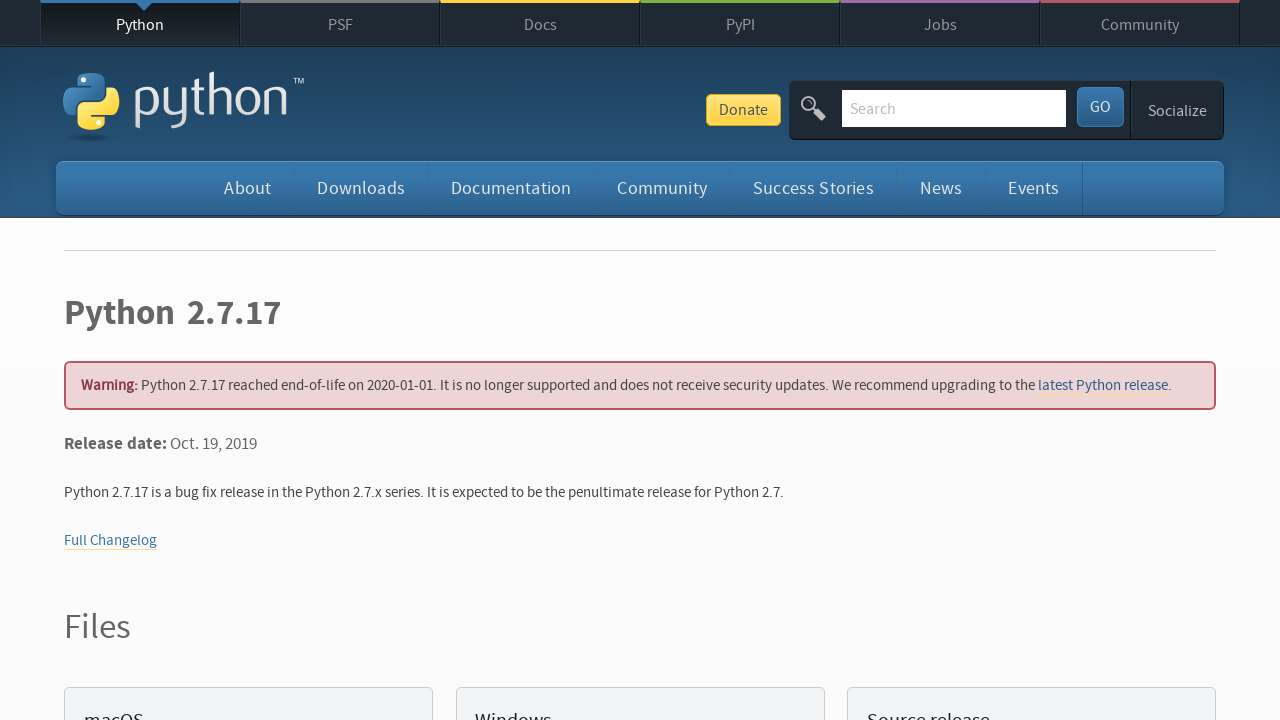

Clicked Python 2.7.17 PDB file download link at (230, 360) on xpath=//a[contains(@href, "python-2.7.17.amd64-pdb.zip")]
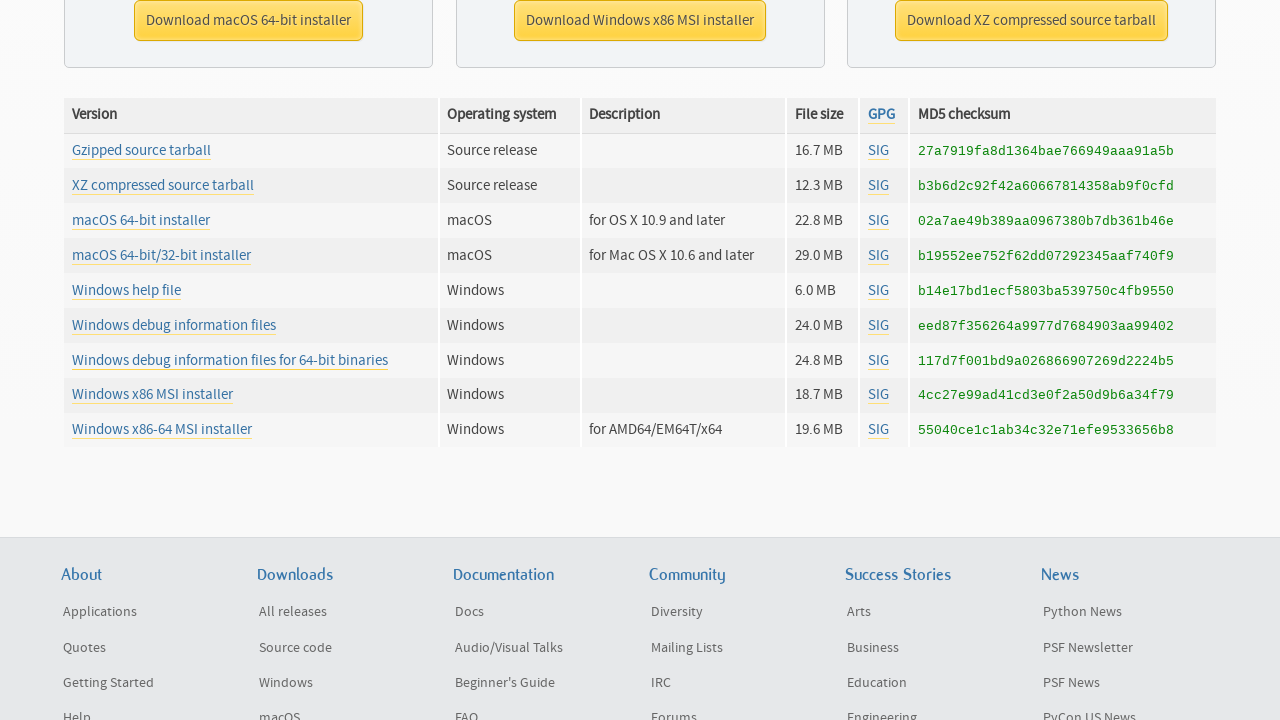

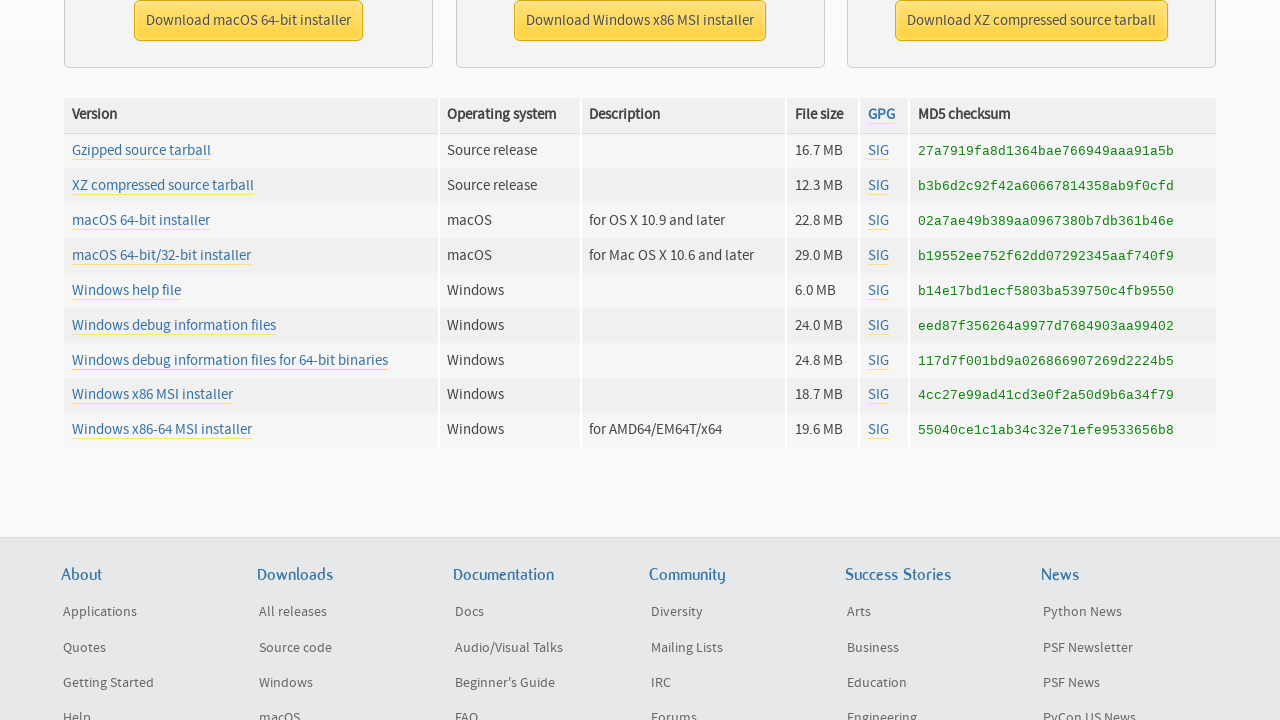